Tests a combo tree dropdown by clicking on the input box and selecting a single value from the dropdown options

Starting URL: https://www.jqueryscript.net/demo/Drop-Down-Combo-Tree/

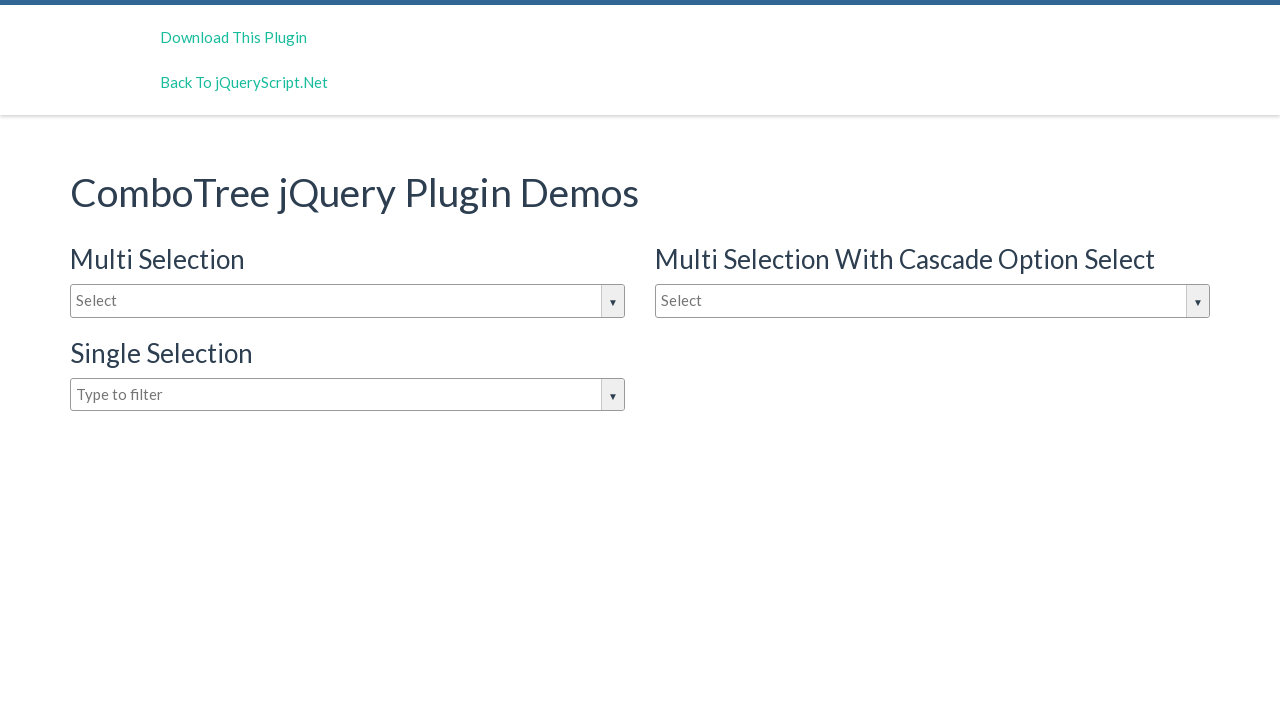

Clicked combo tree input box to open dropdown at (348, 301) on #justAnInputBox
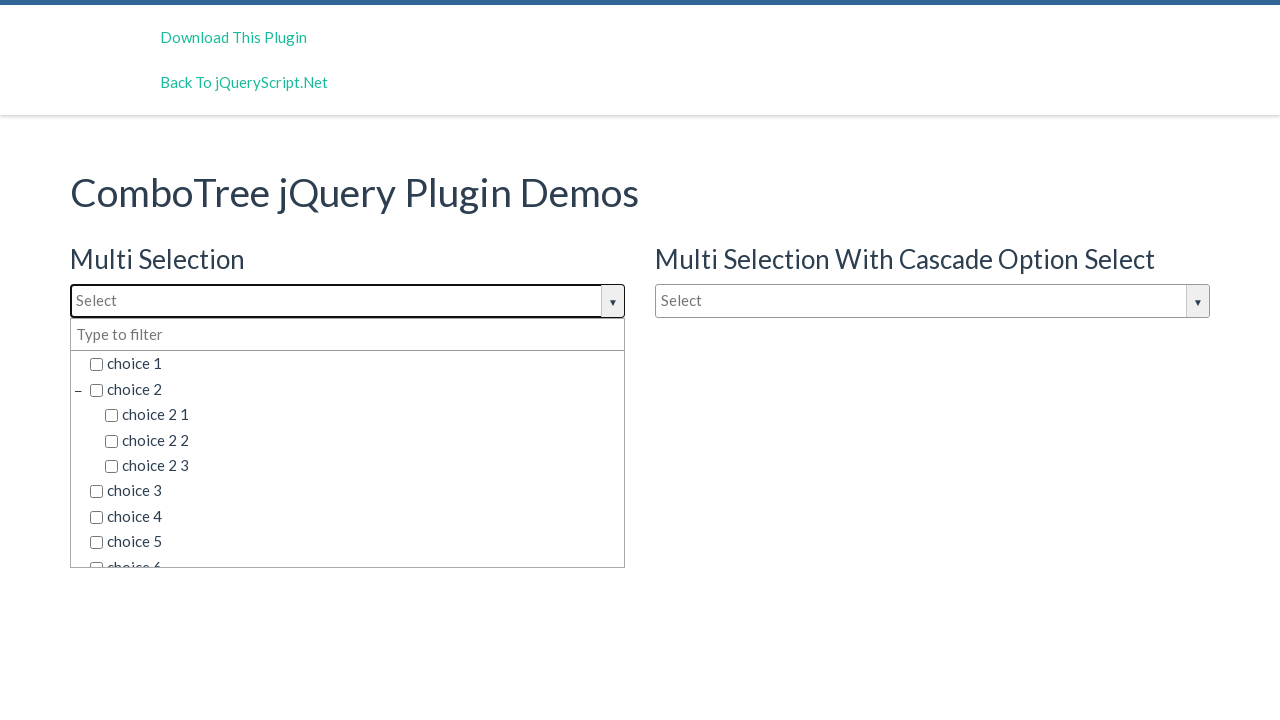

Waited for dropdown items to become visible
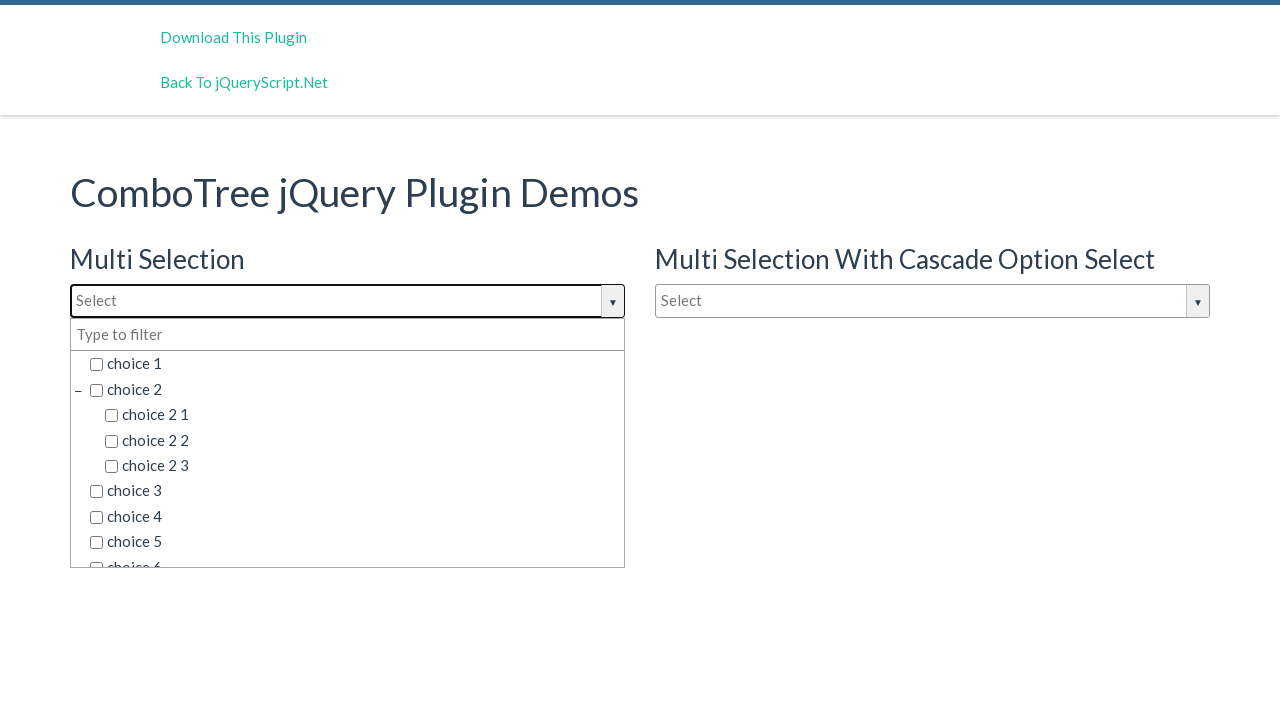

Selected 'choice 3' from dropdown options at (355, 491) on span.comboTreeItemTitle >> nth=5
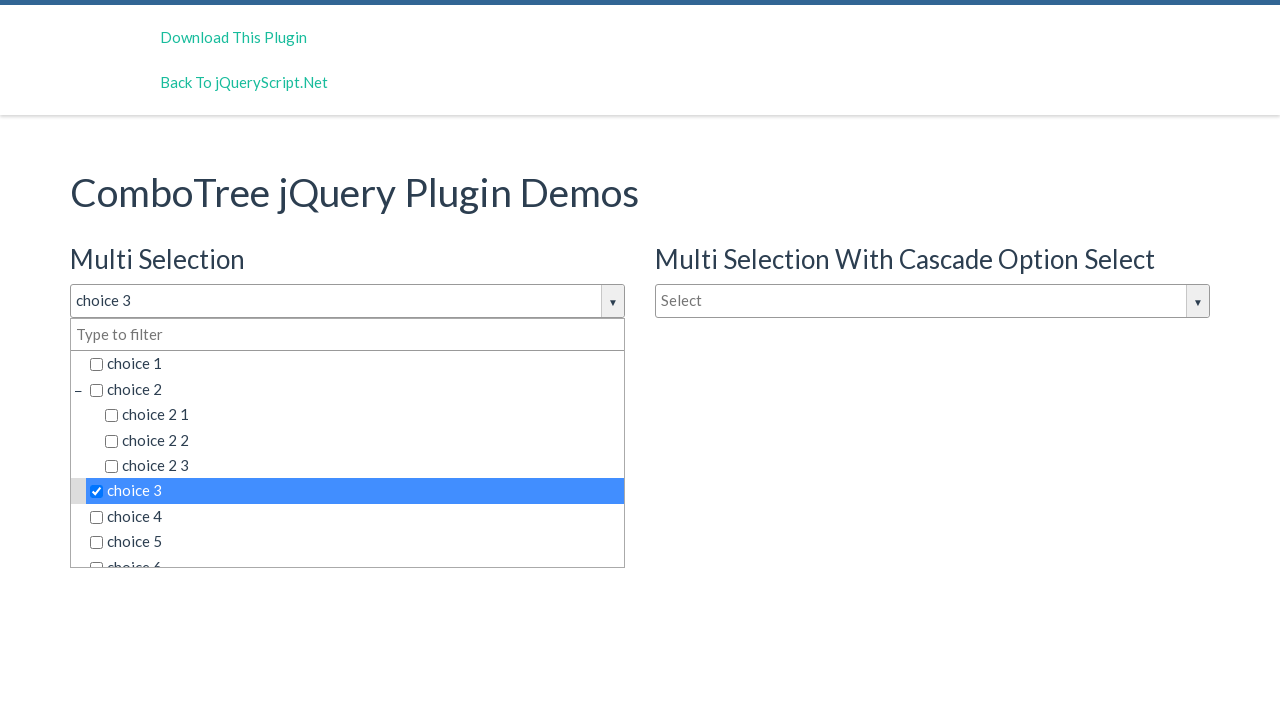

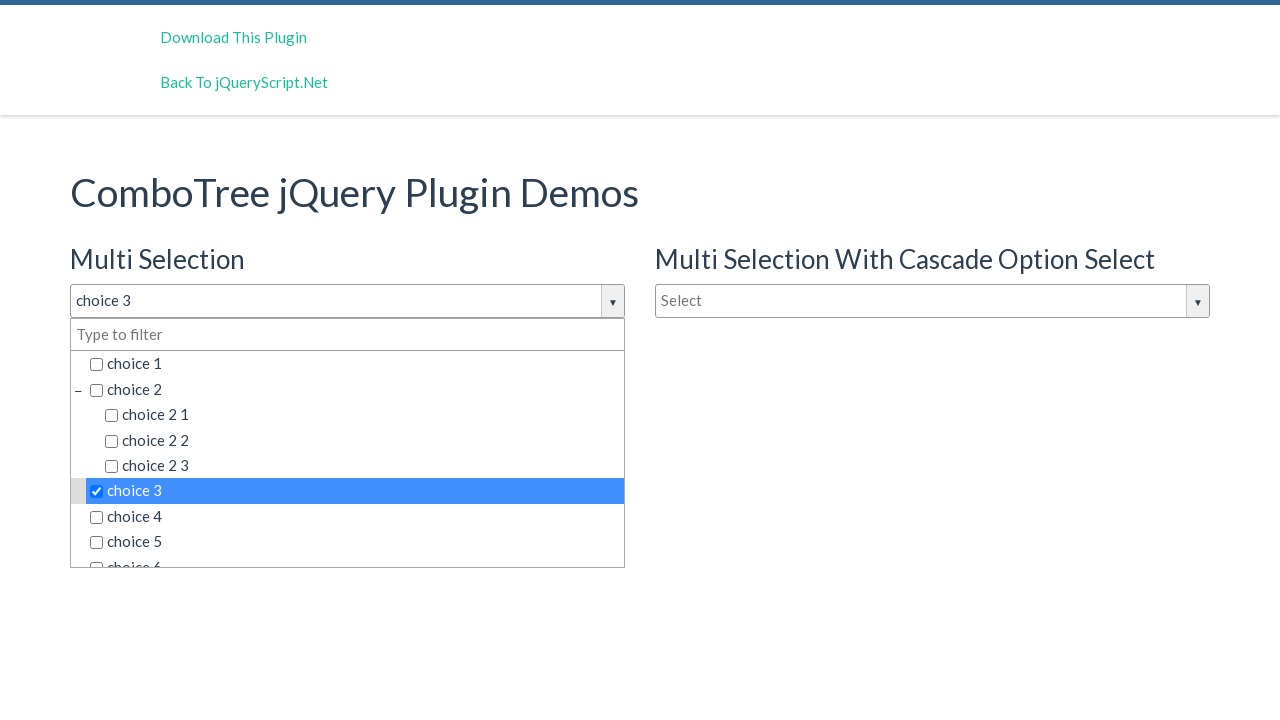